Tests JavaScript alerts by clicking alert button and accepting the alert dialog

Starting URL: https://the-internet.herokuapp.com/javascript_alerts

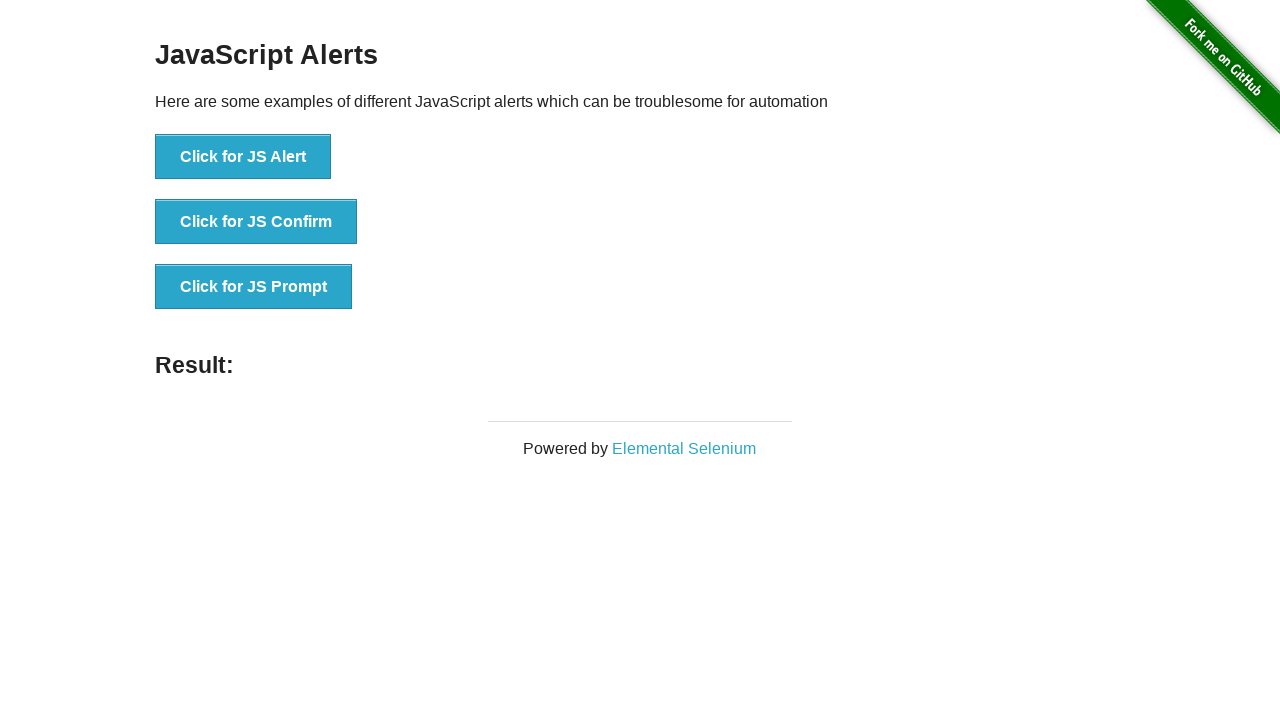

Set up dialog handler to automatically accept alerts
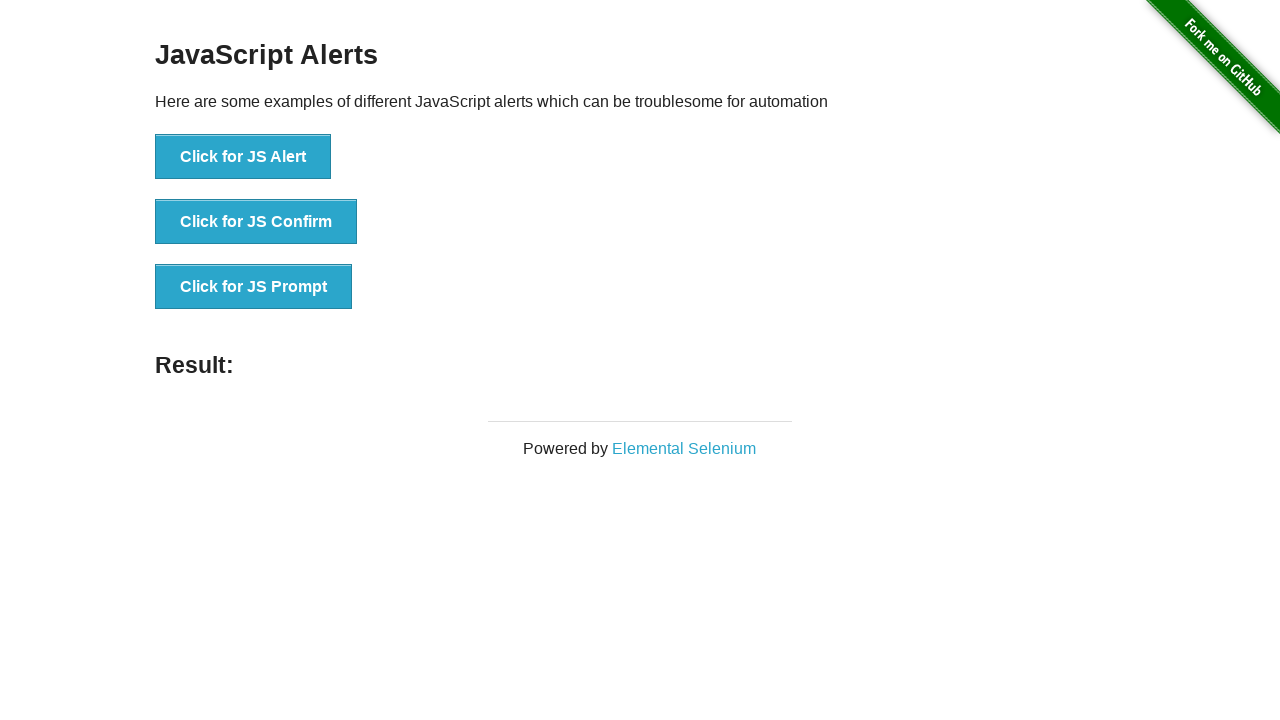

Clicked the JS Alert button at (243, 157) on button:text('Click for JS Alert')
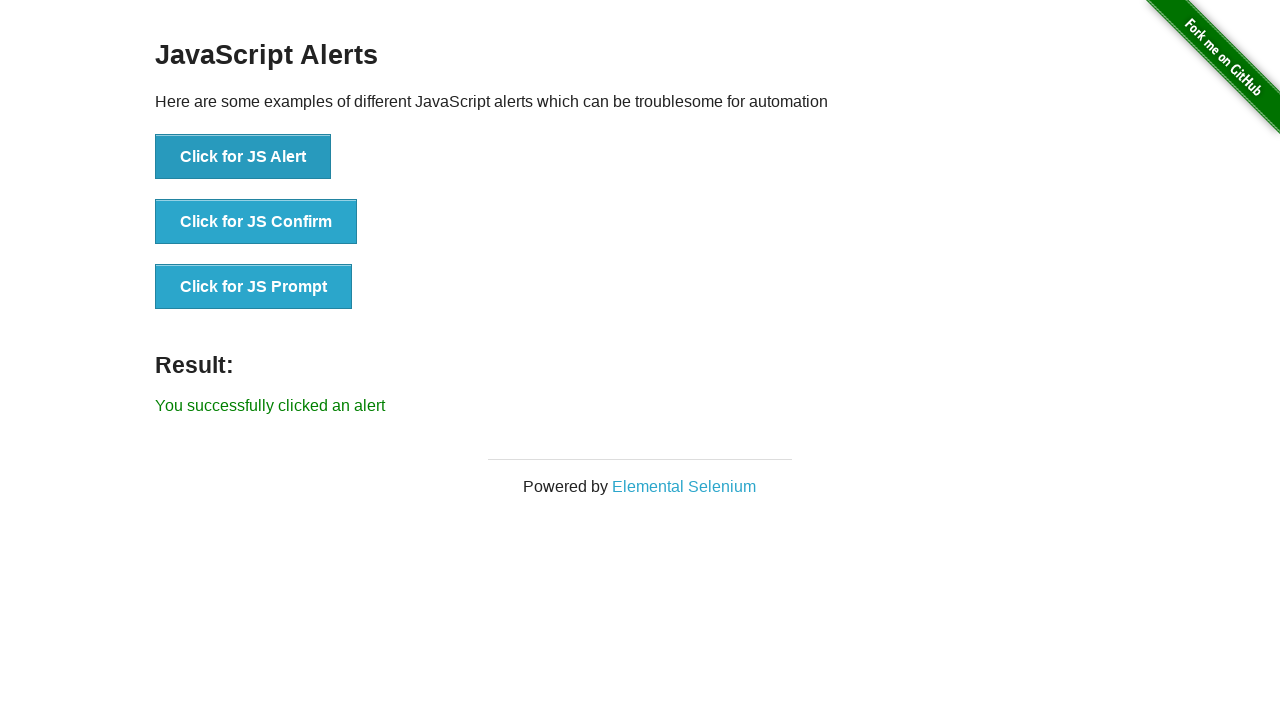

Alert dialog was accepted and result message appeared
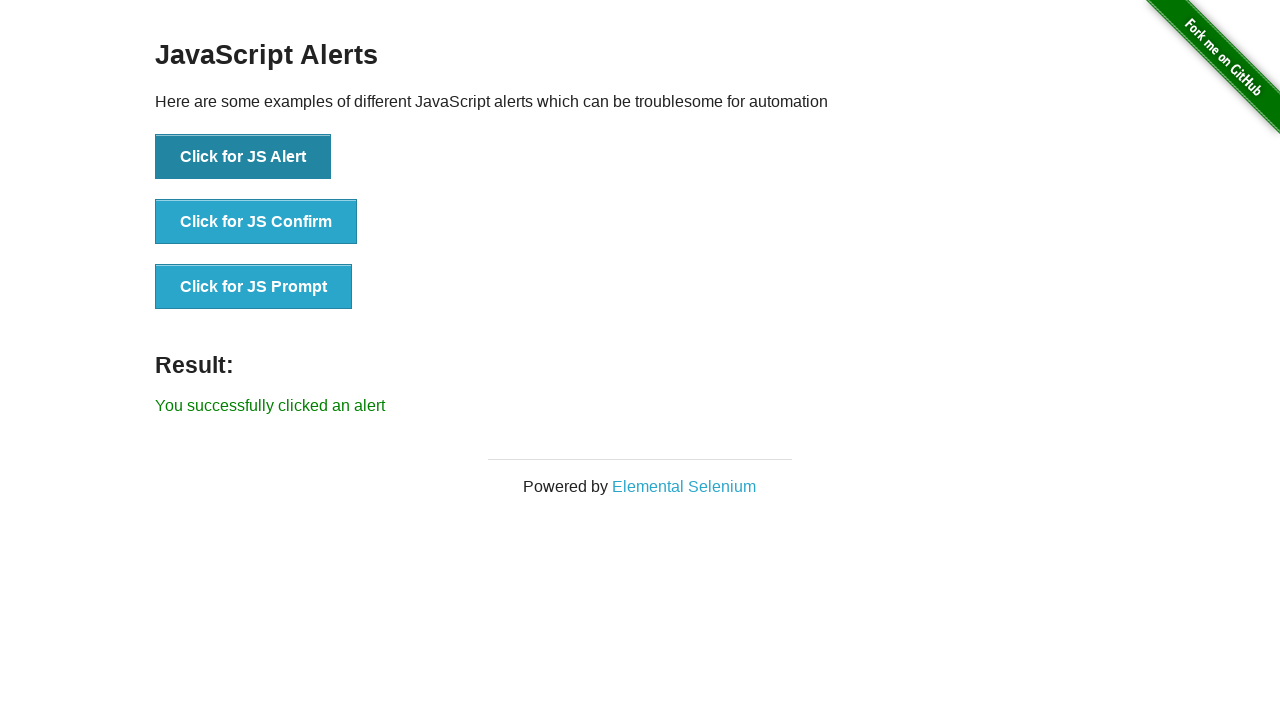

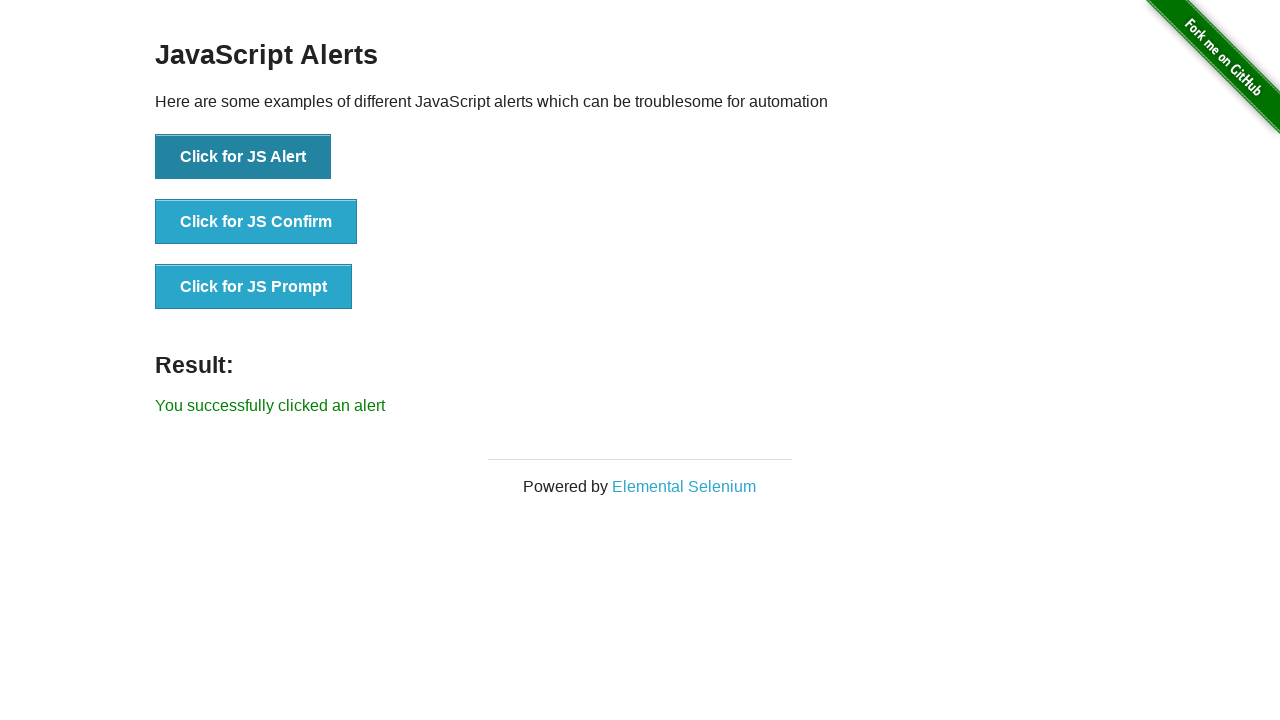